Solves a math captcha by calculating a formula based on a value from the page, fills the answer, selects checkboxes and radio buttons, then submits the form

Starting URL: http://suninjuly.github.io/math.html

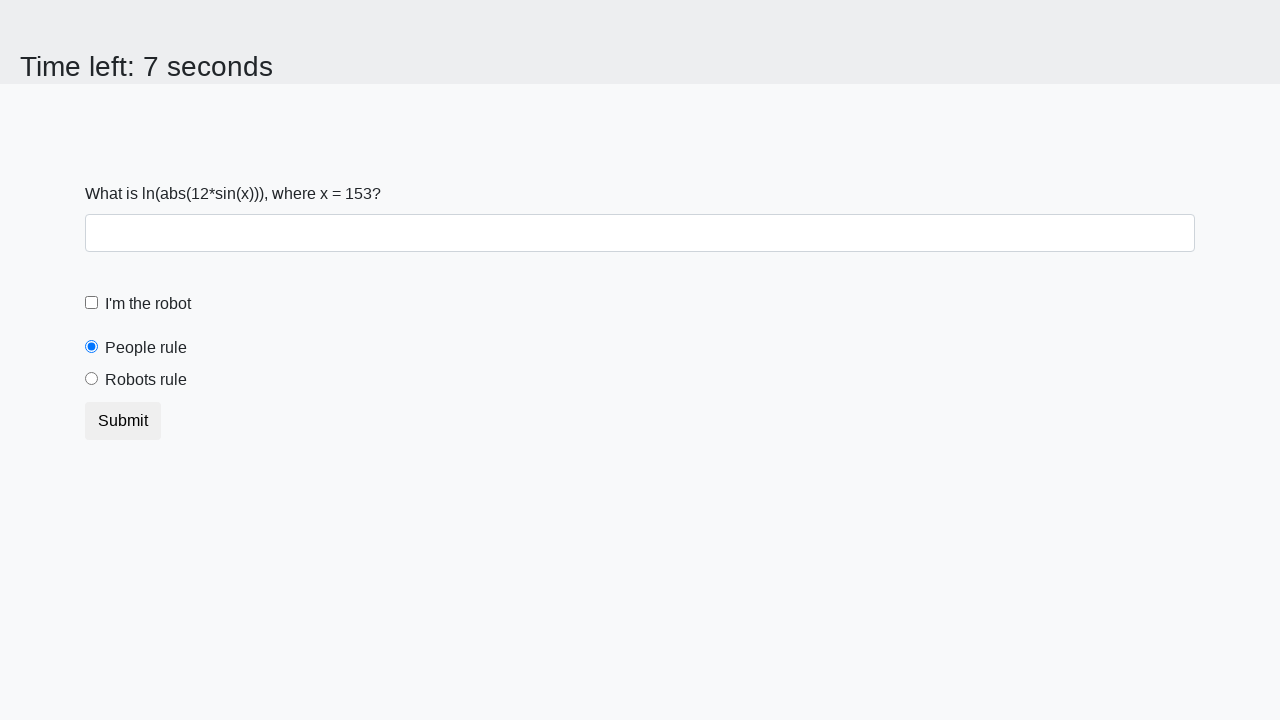

Located the input value element
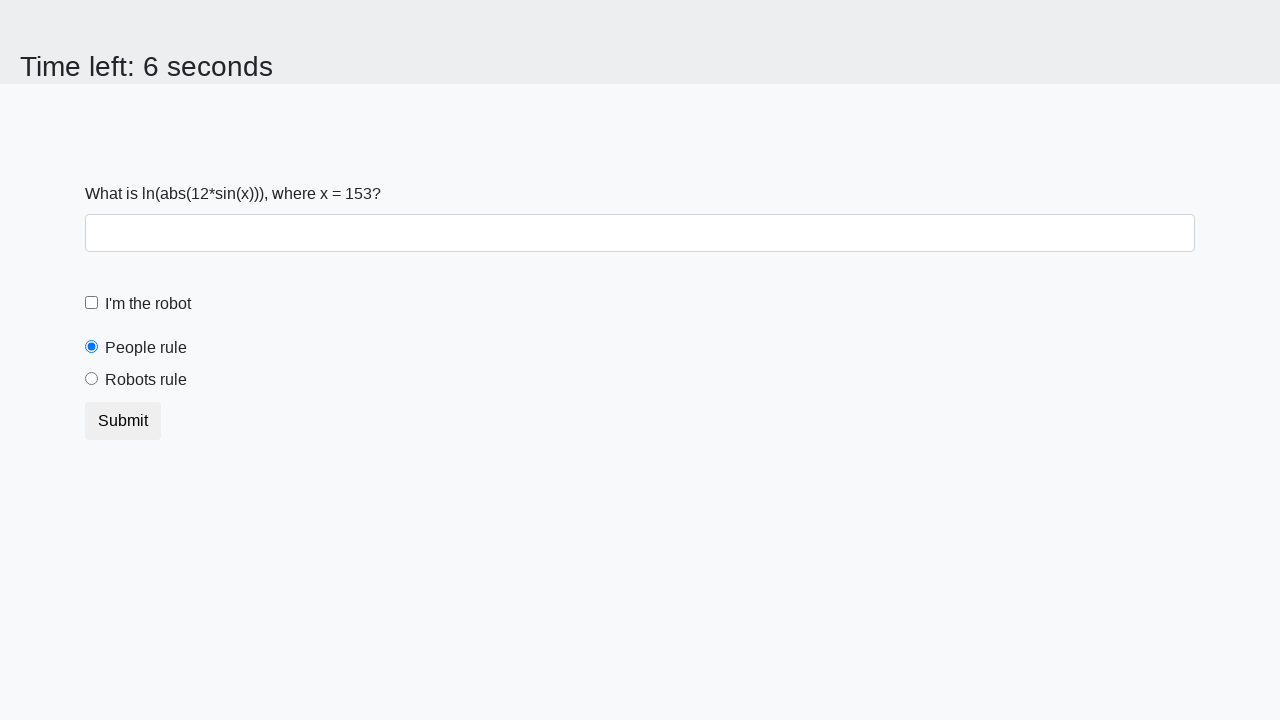

Retrieved the value from the page for calculation
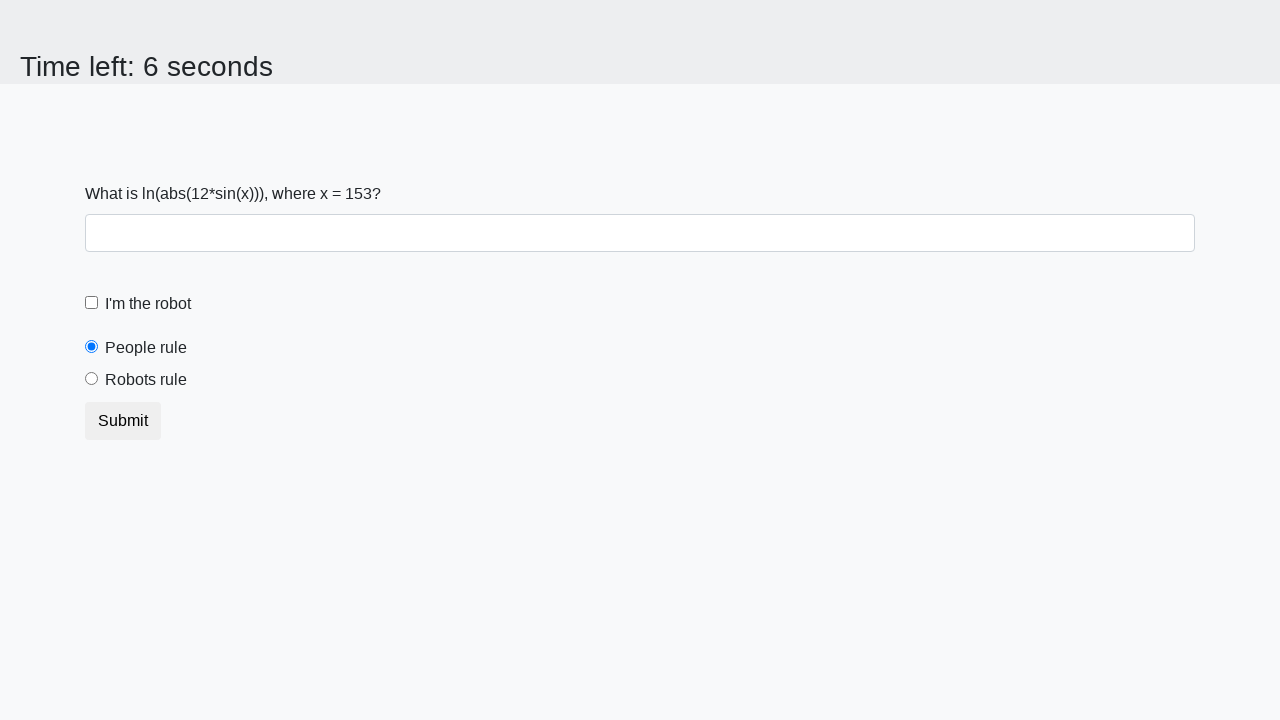

Calculated the math formula result: 2.2697319883304043
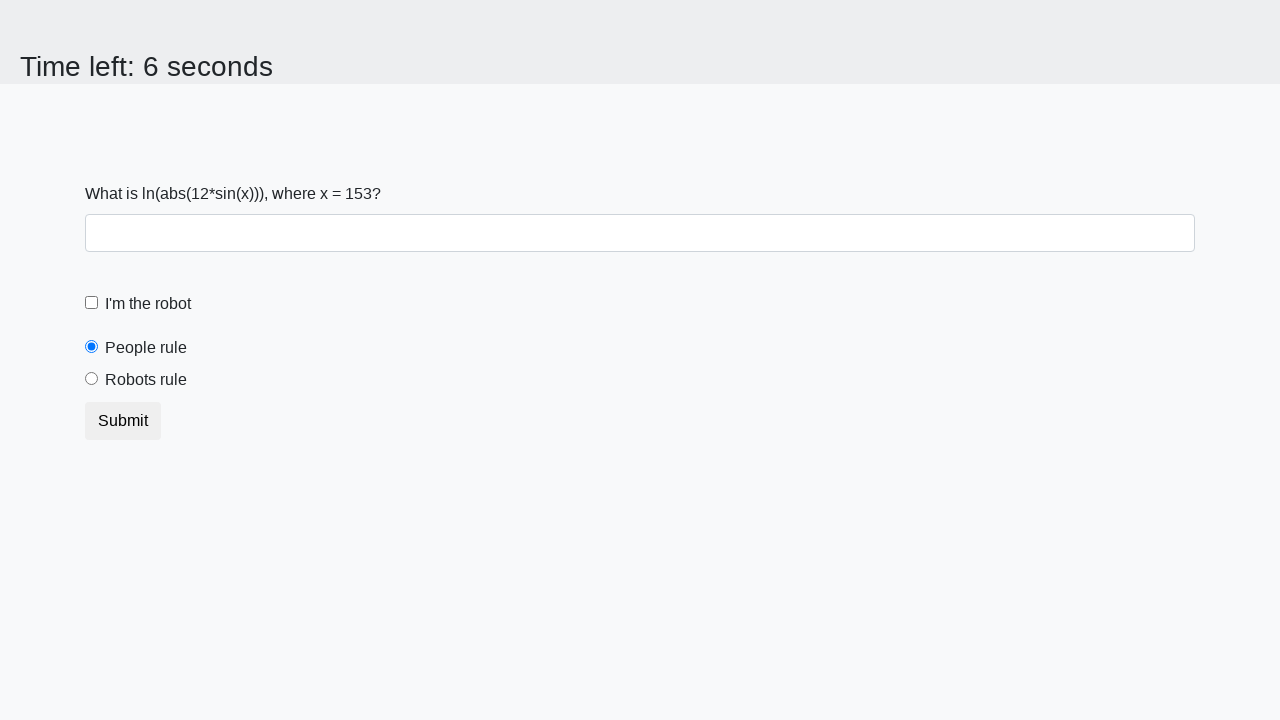

Filled the answer field with calculated value on #answer
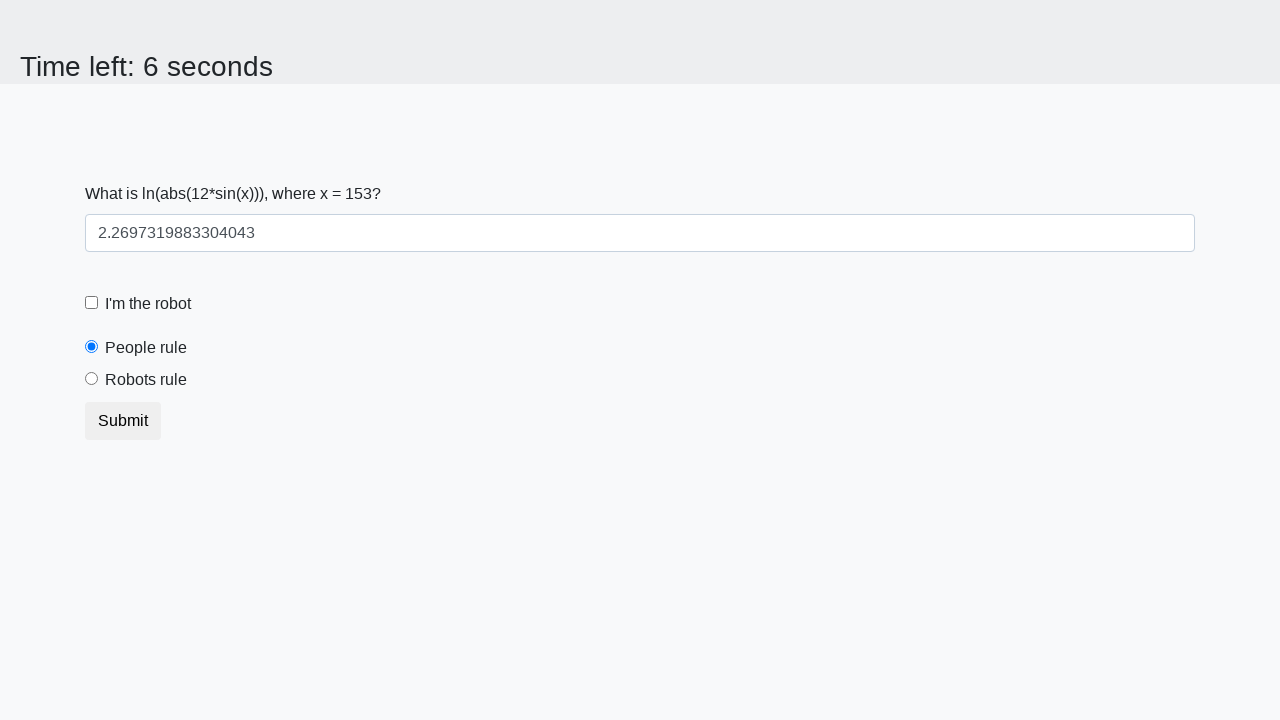

Clicked the robot checkbox at (92, 303) on #robotCheckbox
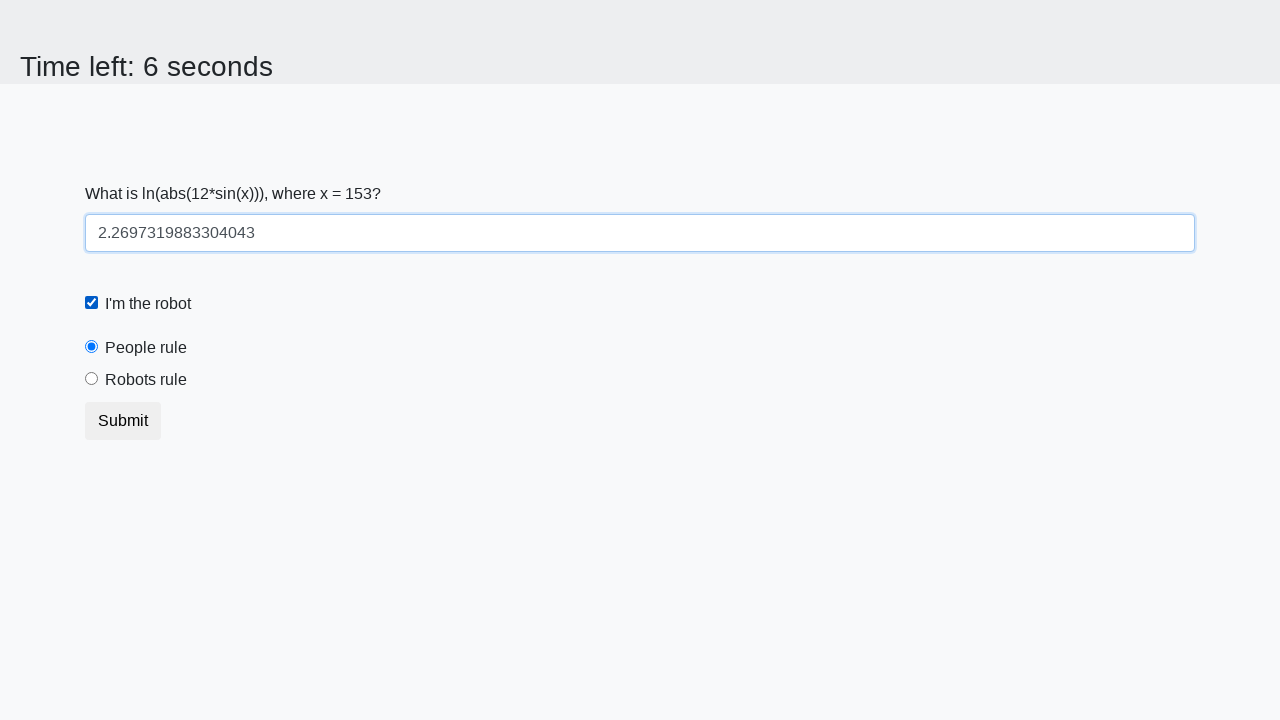

Clicked the robots rule radio button at (92, 379) on #robotsRule
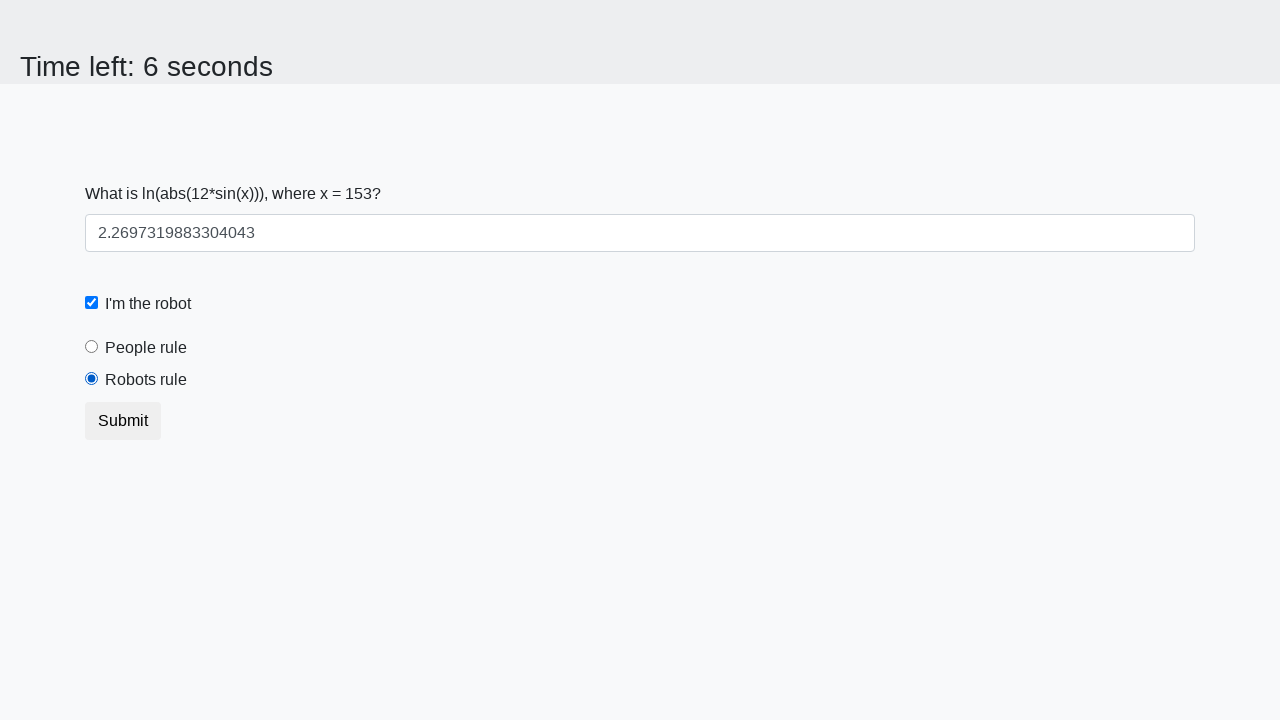

Clicked the submit button at (123, 421) on button.btn
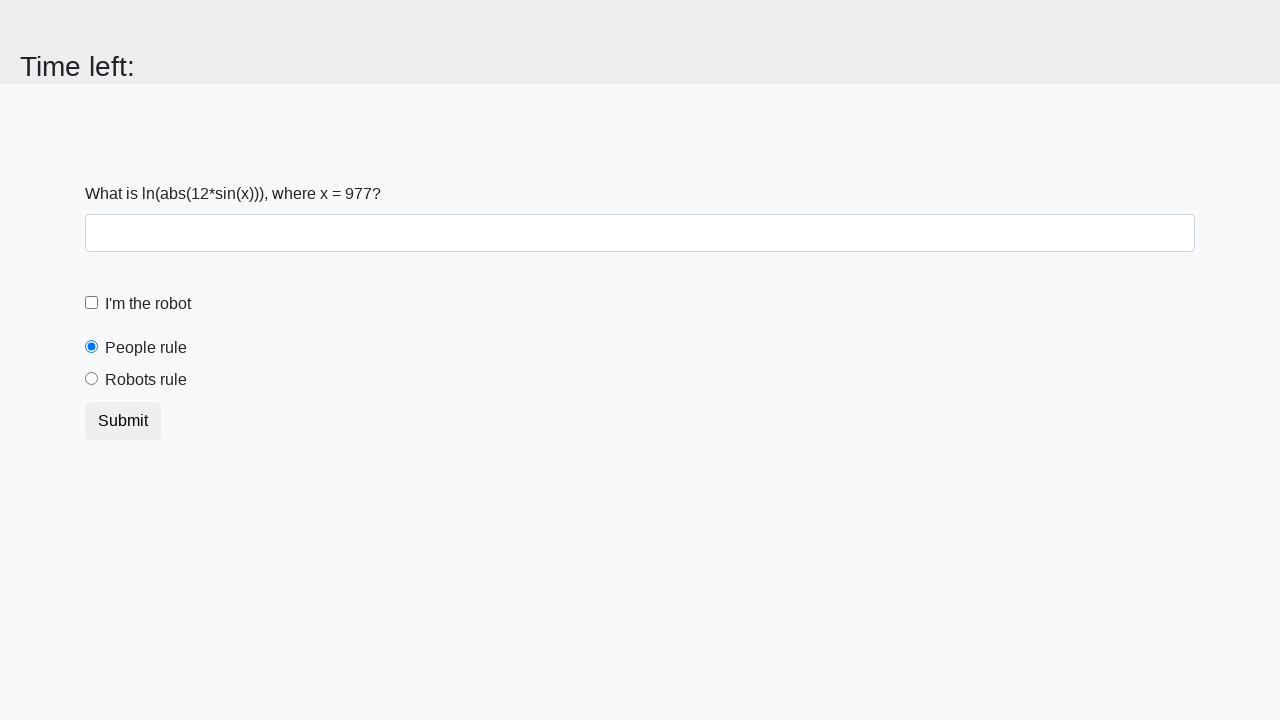

Waited for form submission to complete
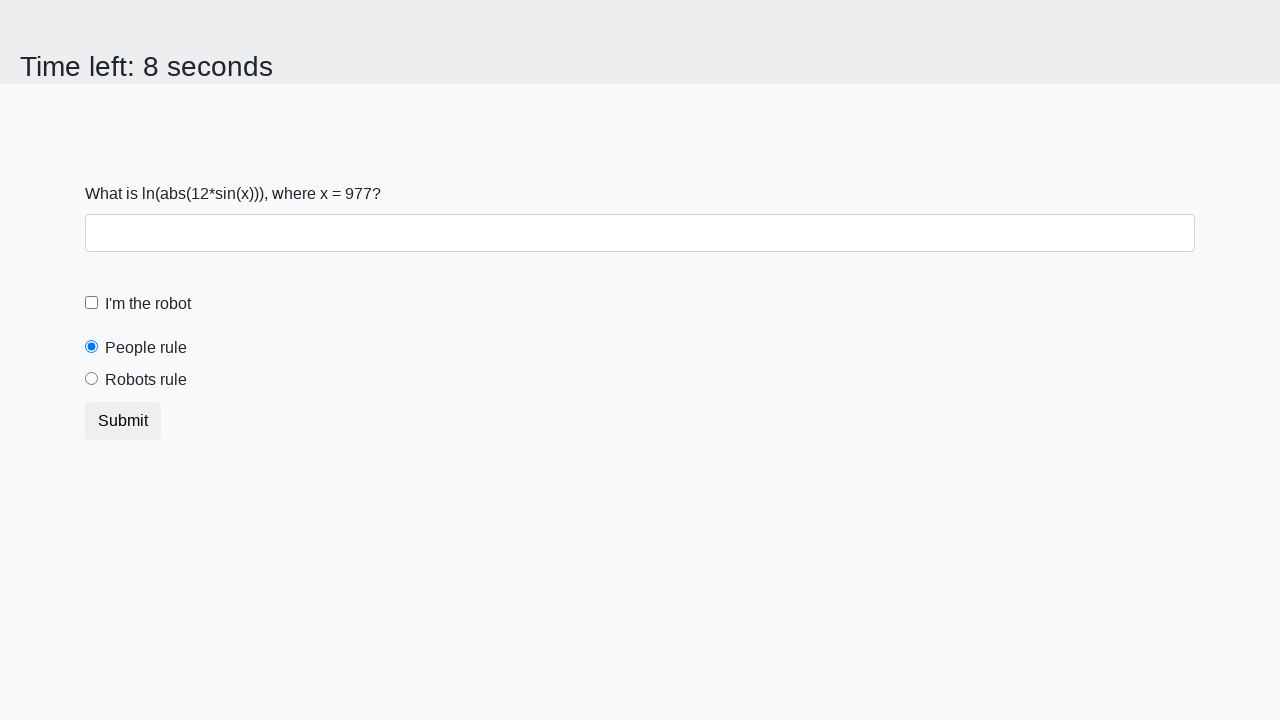

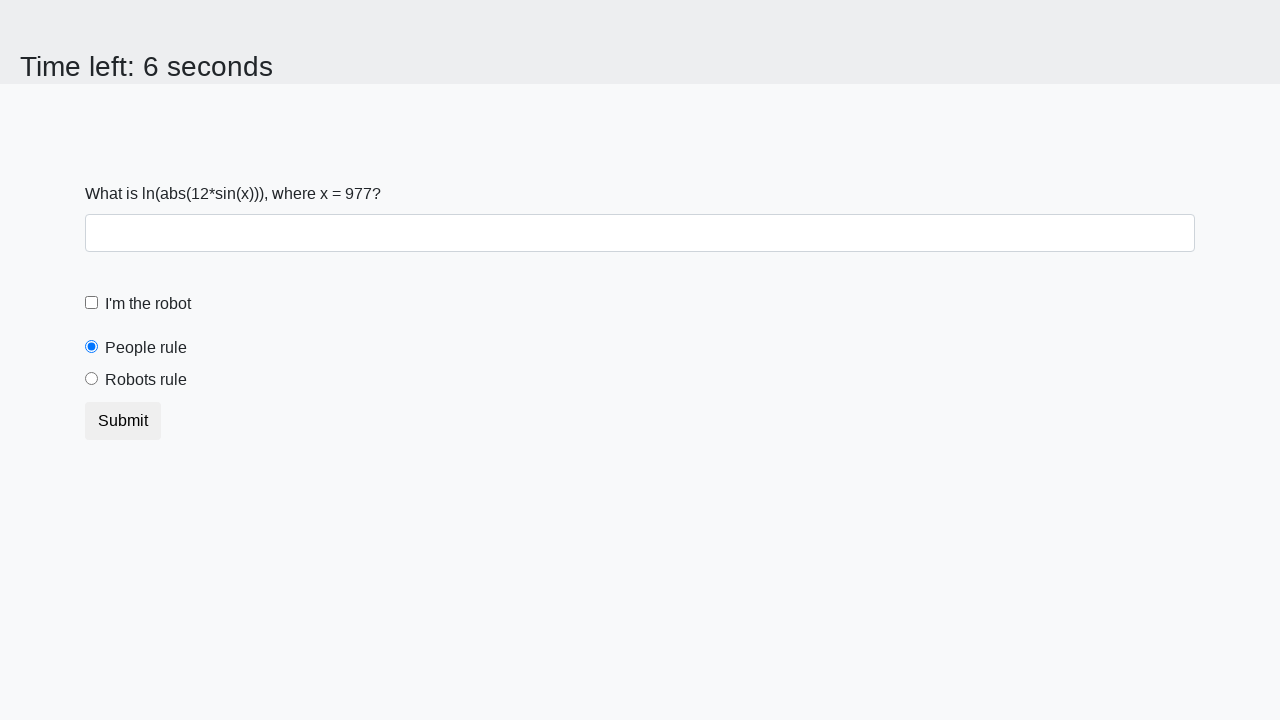